Tests dynamic dropdown functionality by selecting origin and destination cities in a flight booking form

Starting URL: https://rahulshettyacademy.com/dropdownsPractise/

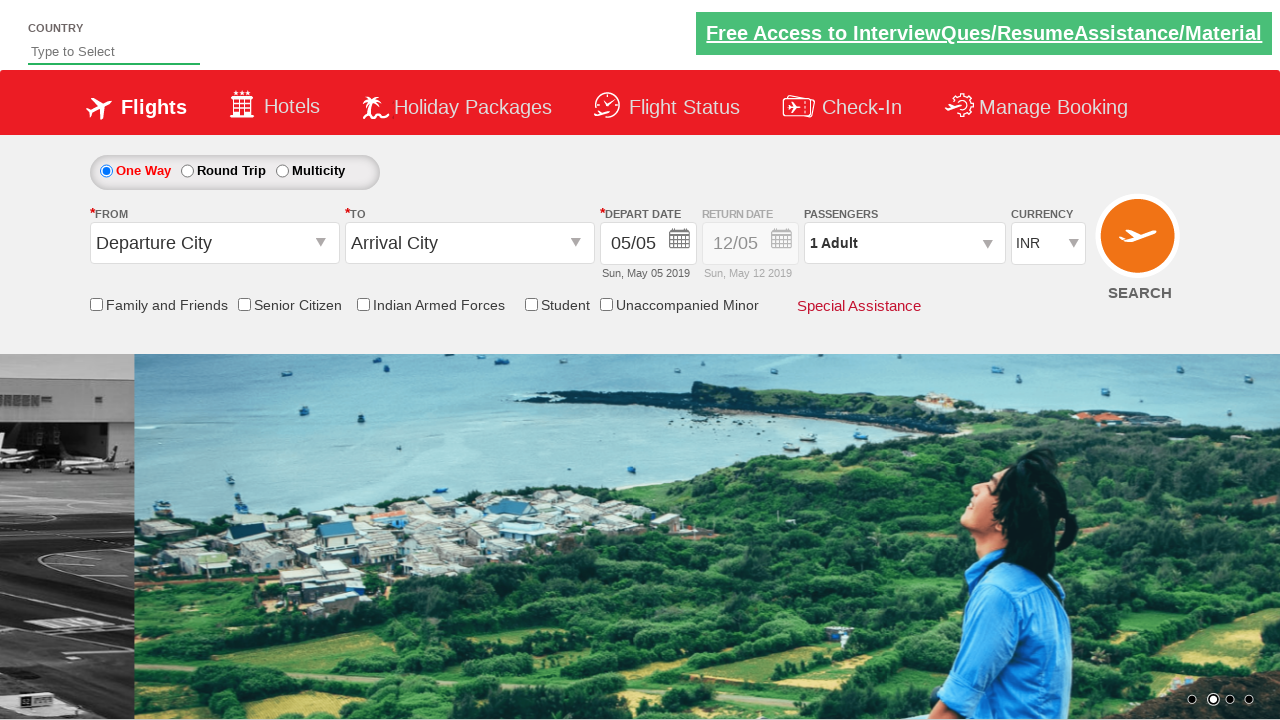

Clicked on origin station dropdown at (214, 243) on #ctl00_mainContent_ddl_originStation1_CTXT
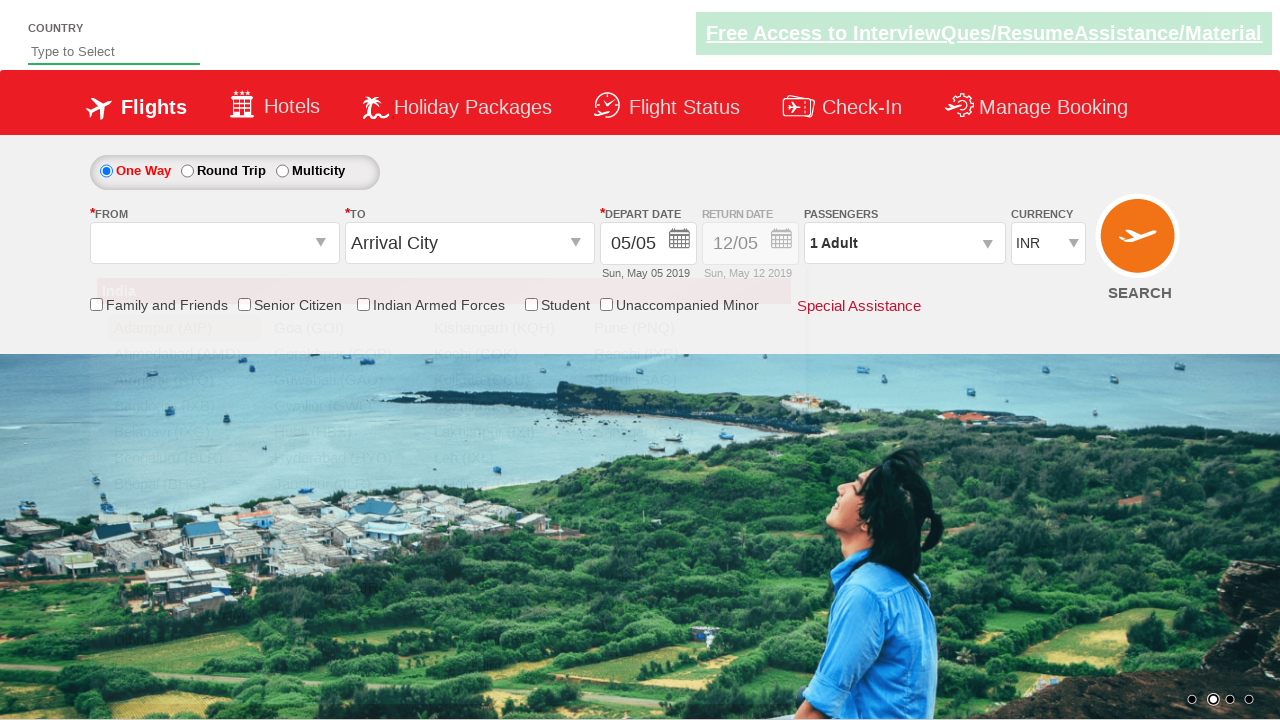

Selected Bangalore (BLR) as origin city at (184, 458) on xpath=//a[@value='BLR']
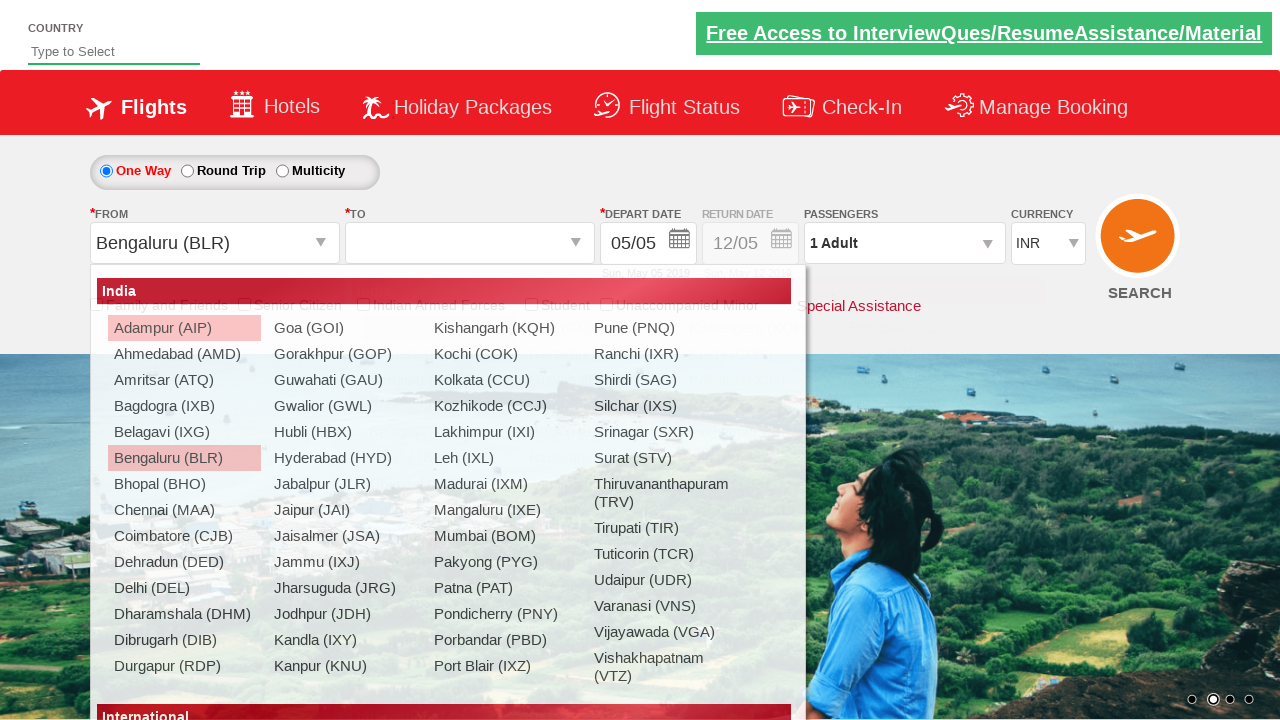

Selected Chennai (MAA) as destination city at (439, 484) on xpath=//div[@id='glsctl00_mainContent_ddl_destinationStation1_CTNR']//a[@value='
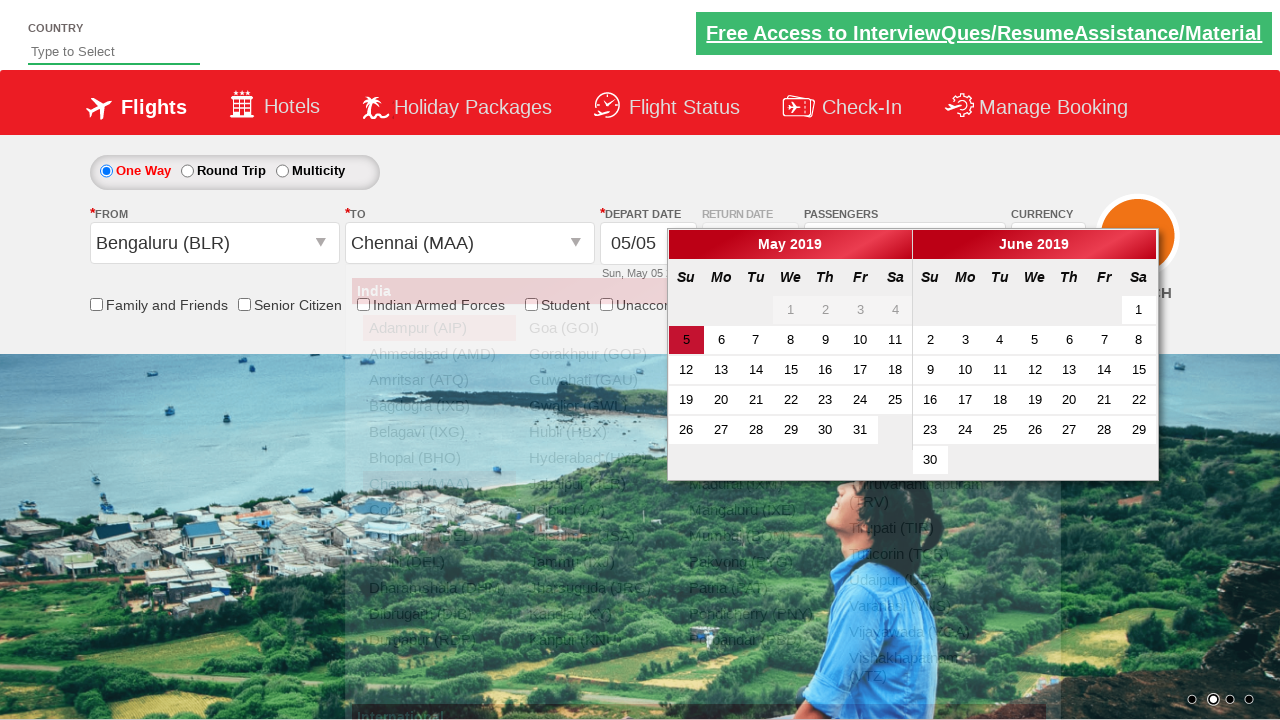

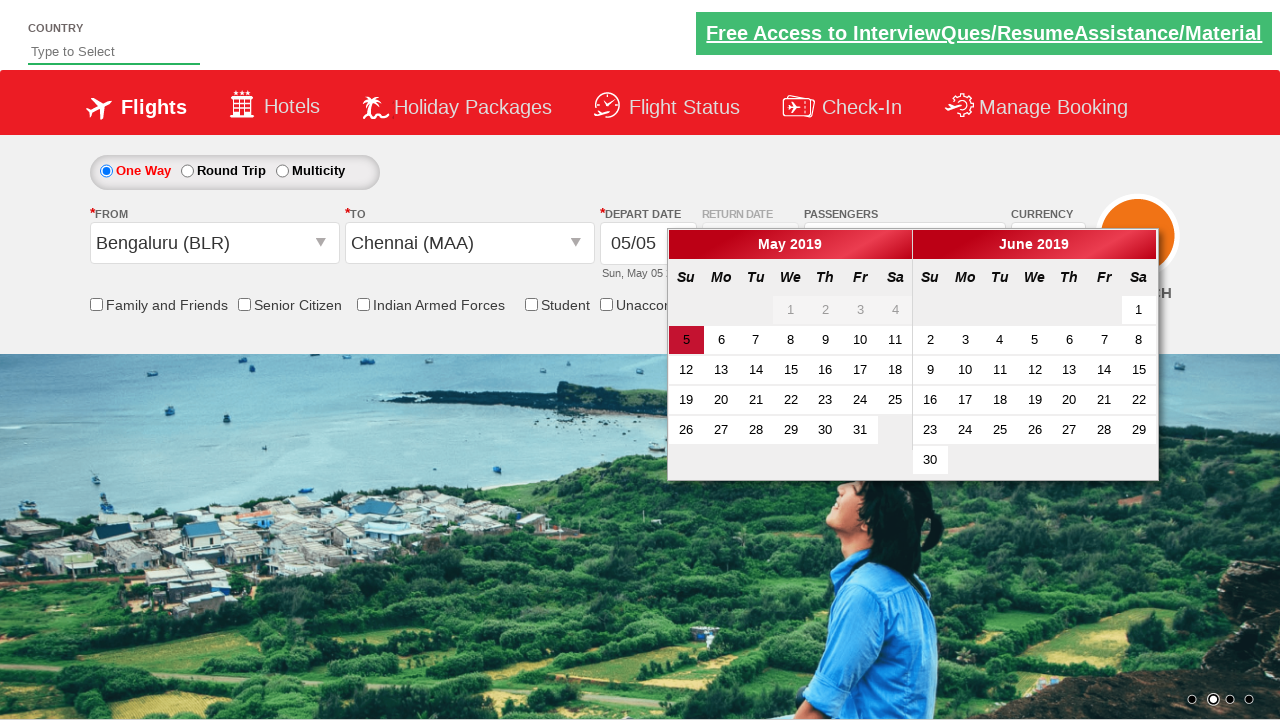